Tests dynamic control visibility by checking if a checkbox label is displayed, toggling it if visible, and verifying the change

Starting URL: https://v1.training-support.net/selenium/dynamic-controls

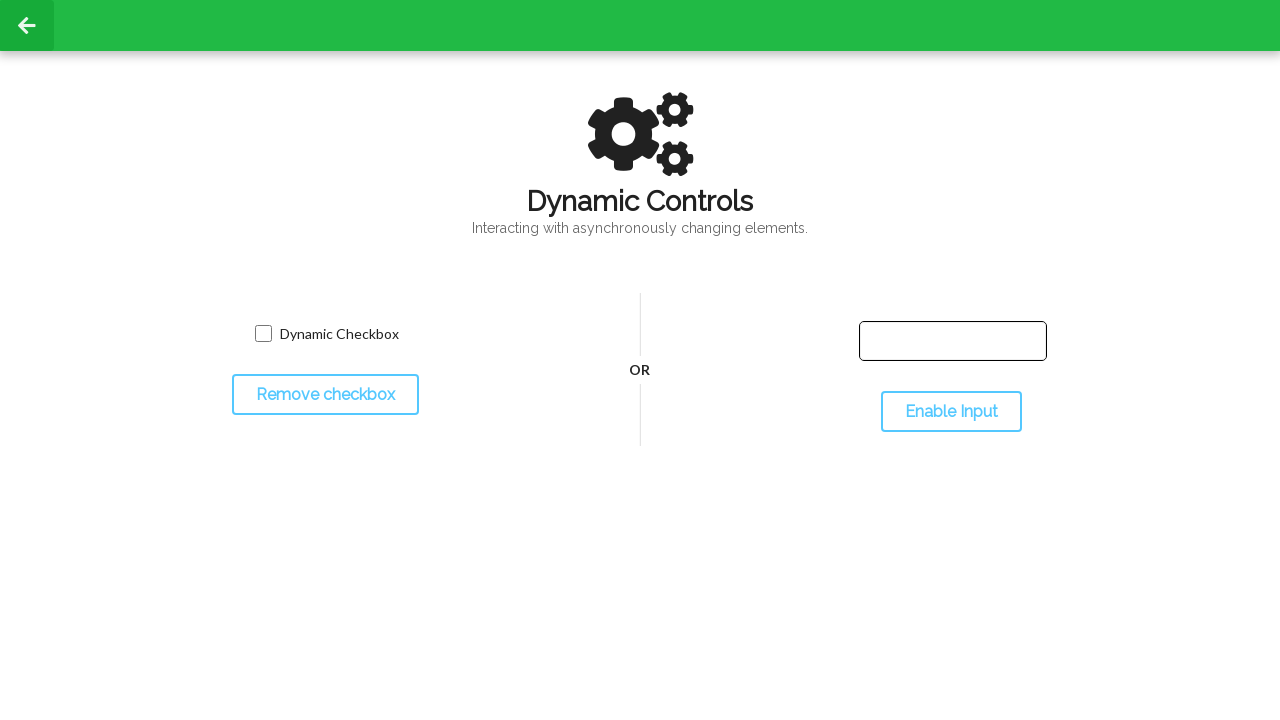

Checked initial visibility of checkbox label
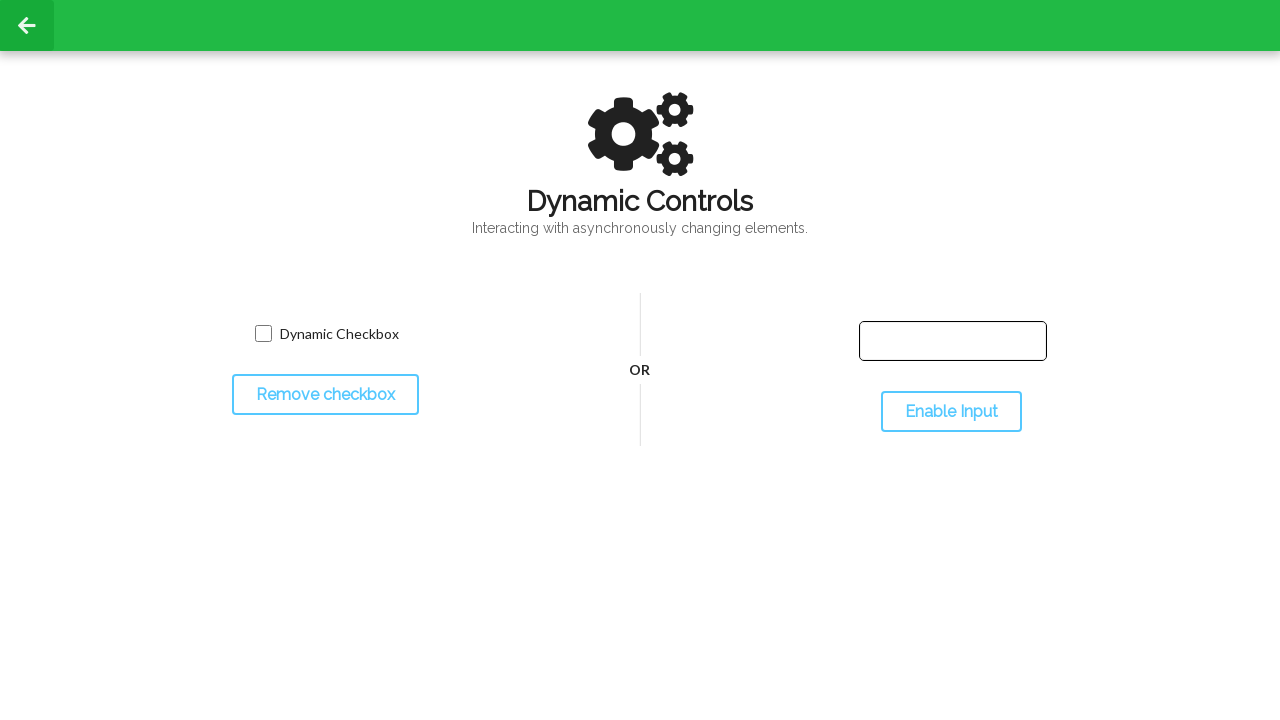

Clicked toggle button to change checkbox label visibility at (325, 395) on xpath=//*[@id="toggleCheckbox"]
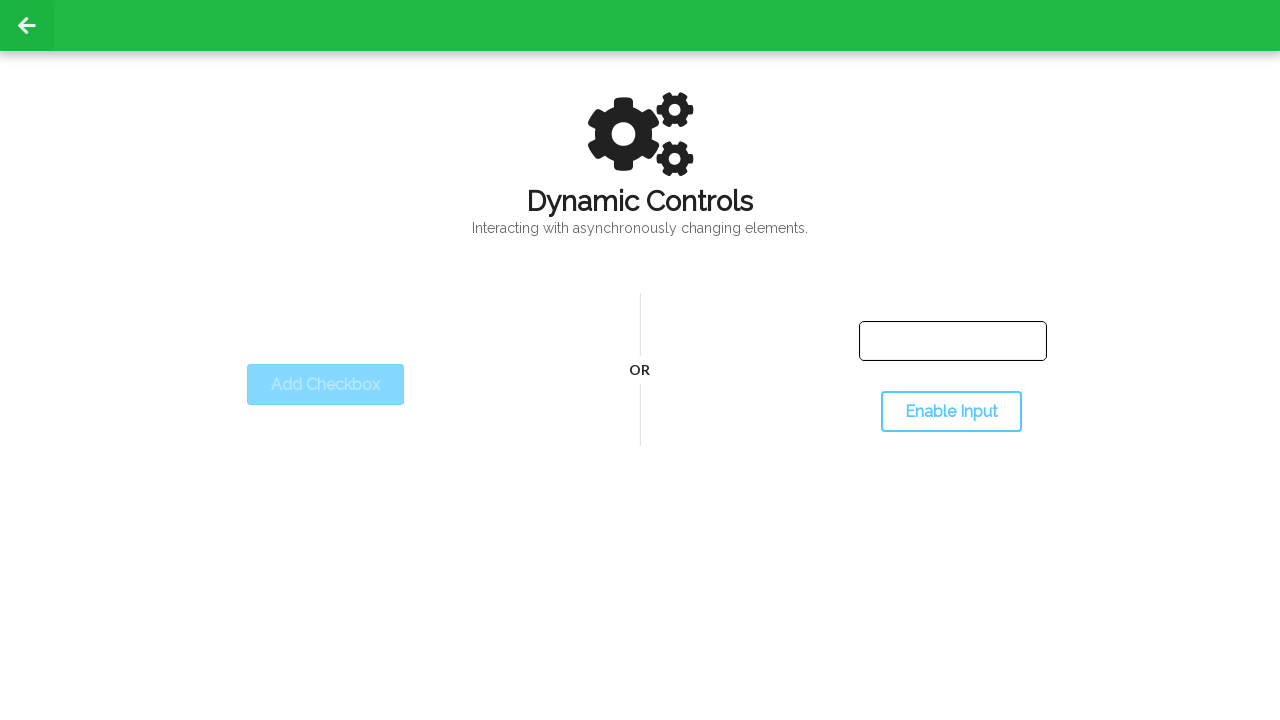

Waited 500ms for visibility change to take effect
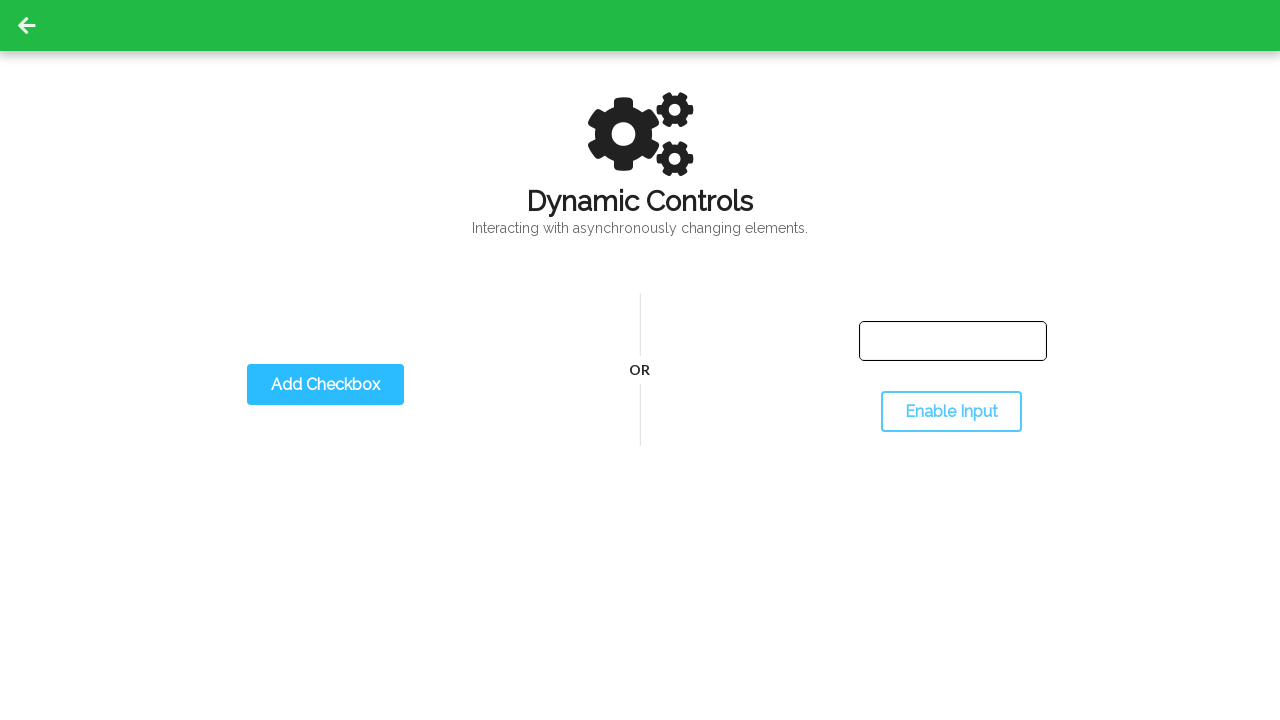

Verified checkbox label visibility has changed
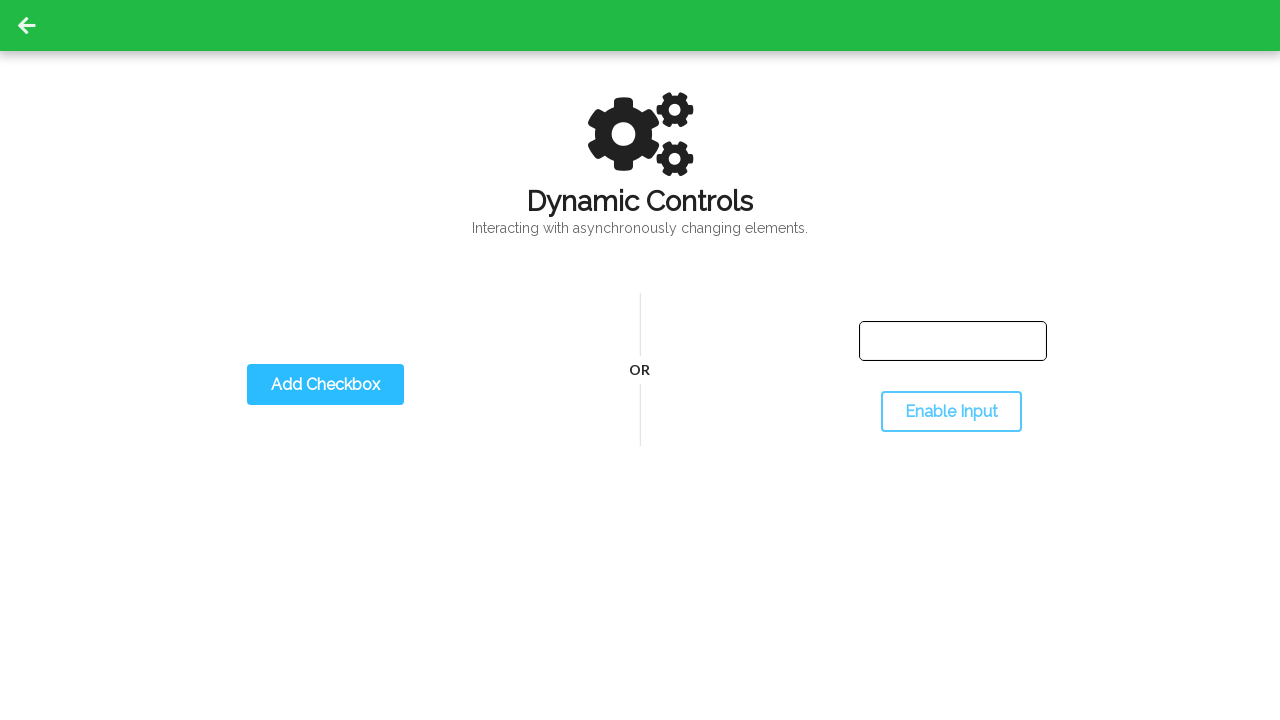

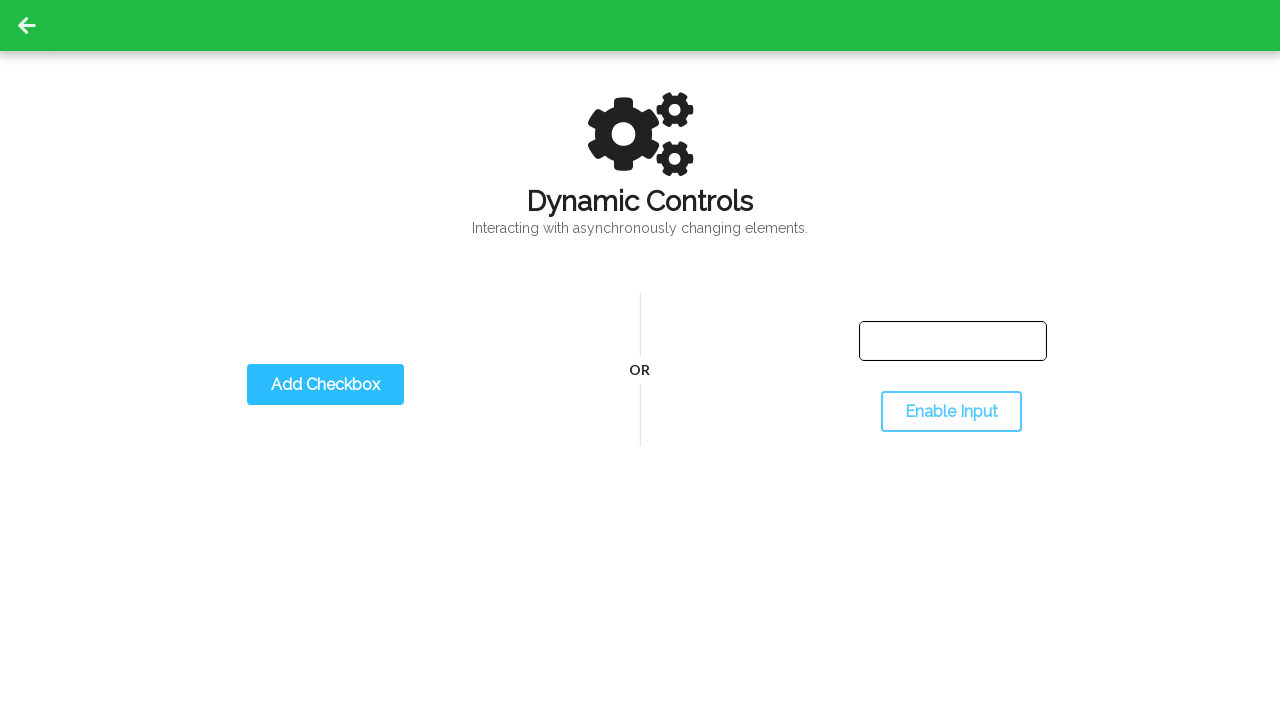